Tests handling multiple browser windows by clicking a link that opens a new window and switching between parent and child windows

Starting URL: https://the-internet.herokuapp.com/

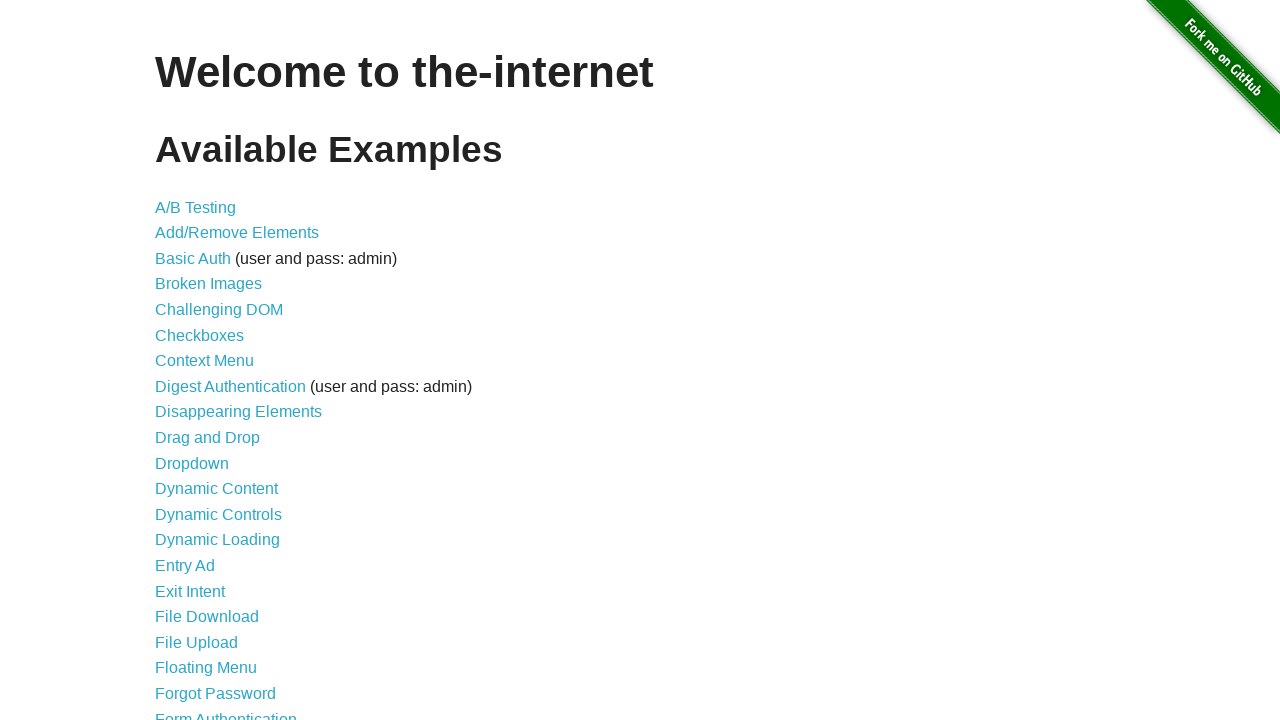

Clicked on 'Multiple' link to navigate to Multiple Windows page at (218, 369) on text=Multiple
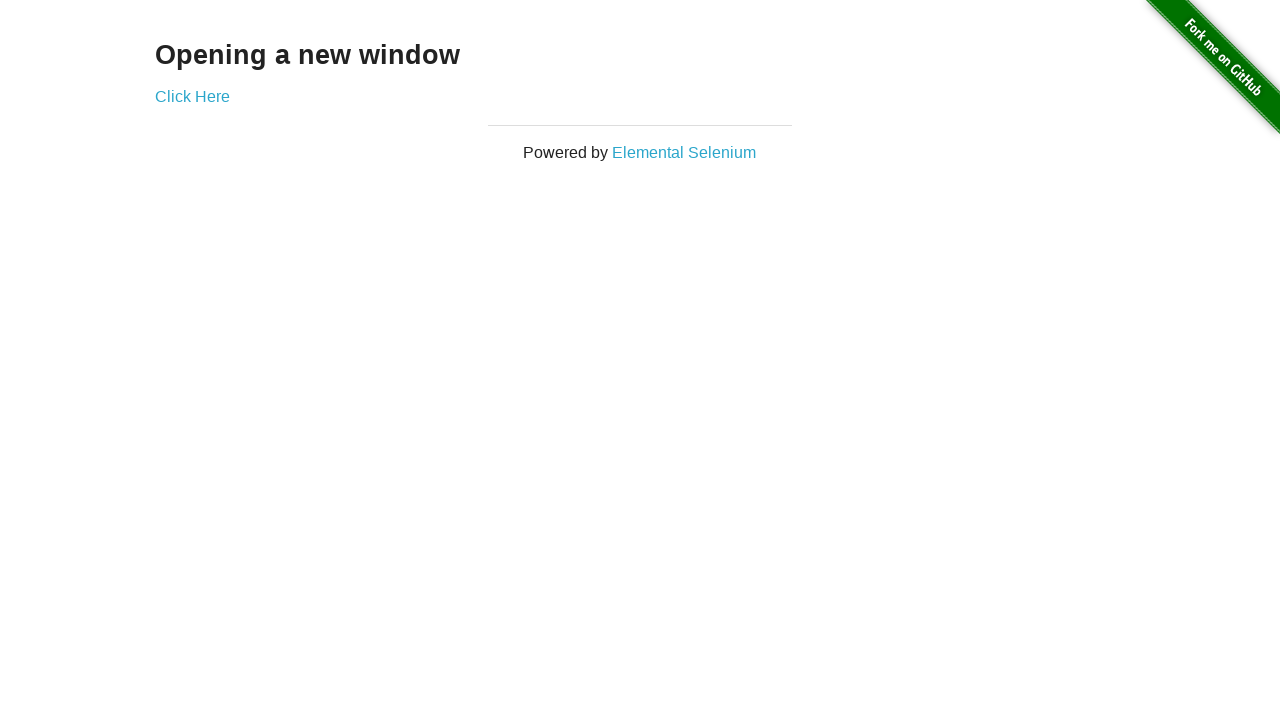

Clicked 'Click' link which opened a new popup window at (192, 96) on text=Click
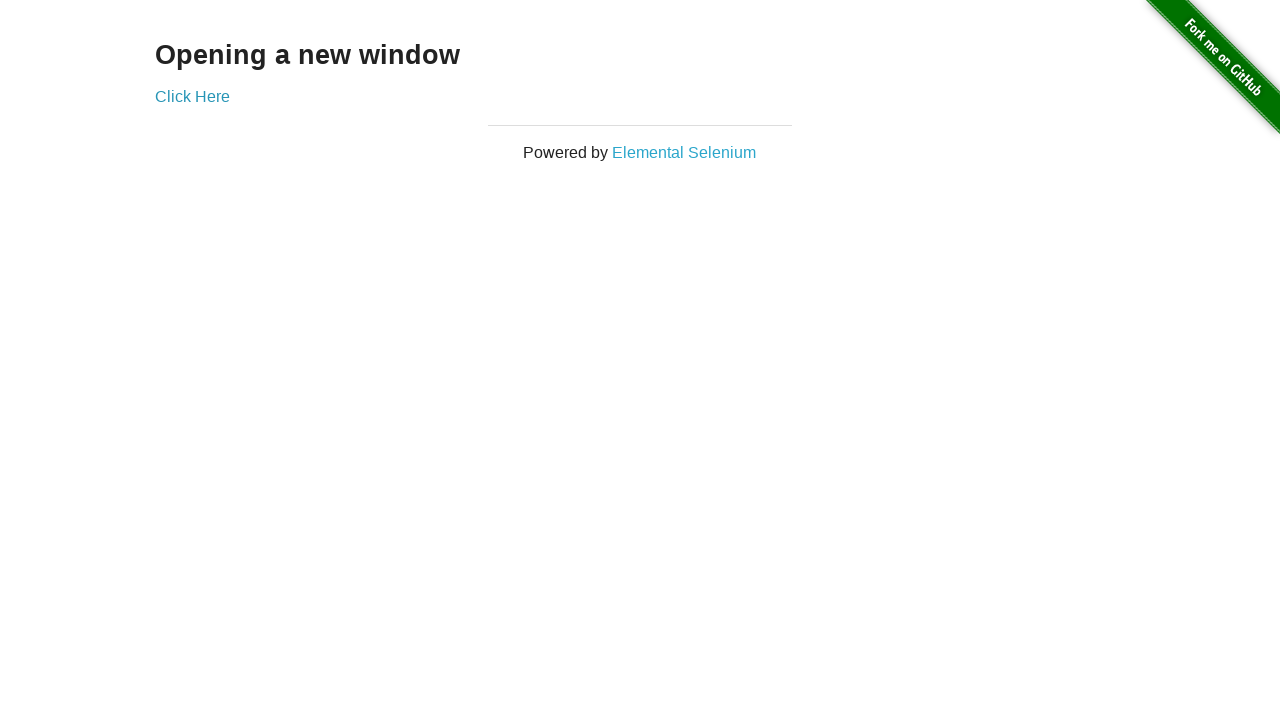

Popup window successfully captured
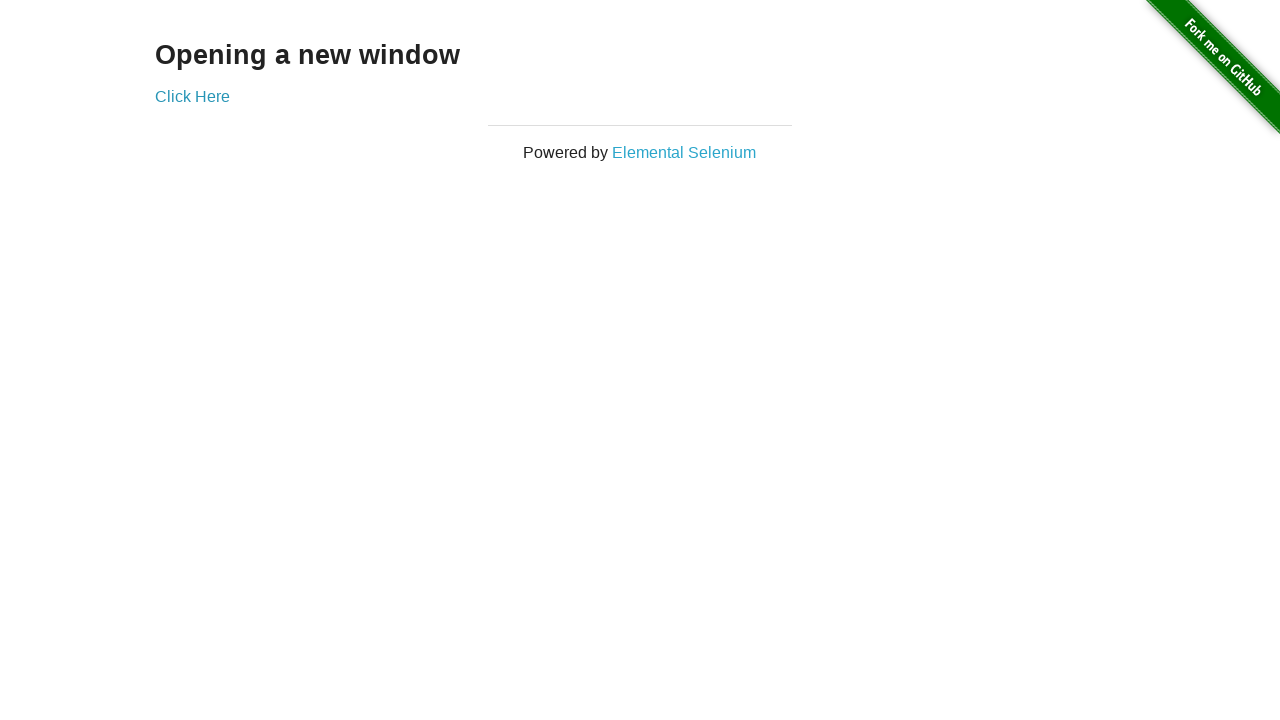

Retrieved text from new window: 'New Window'
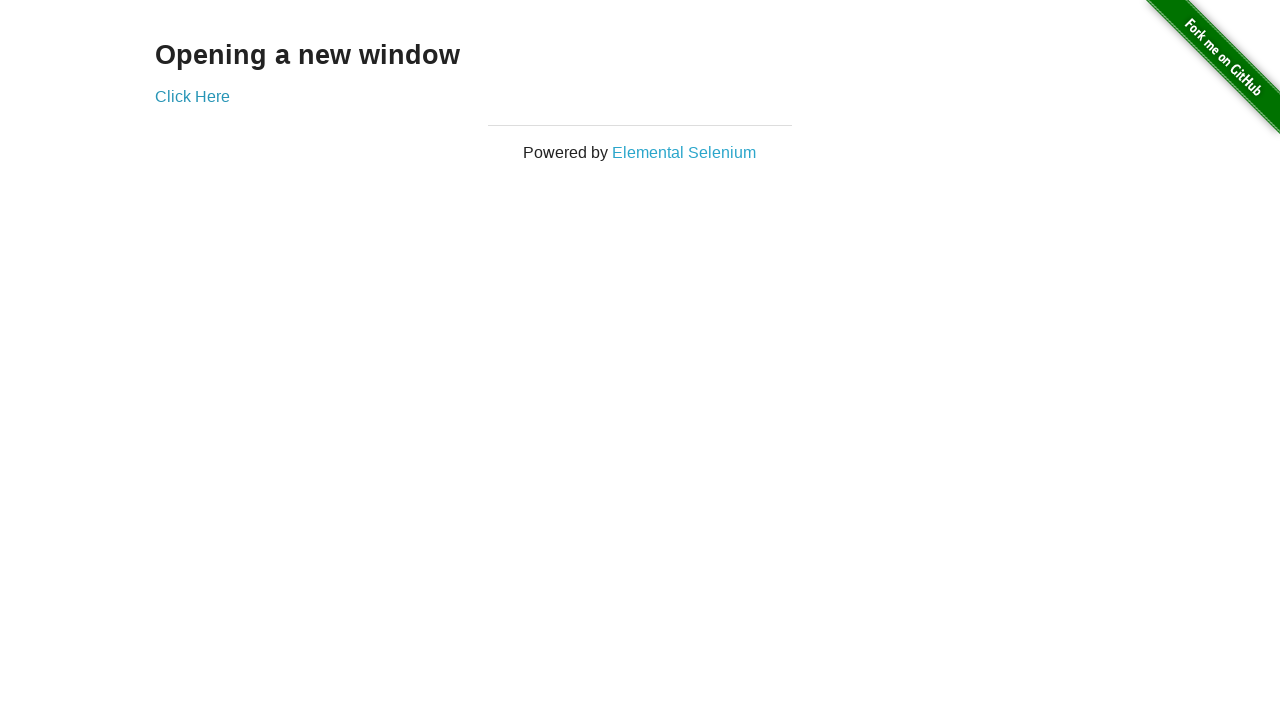

Retrieved text from original window: 'Opening a new window'
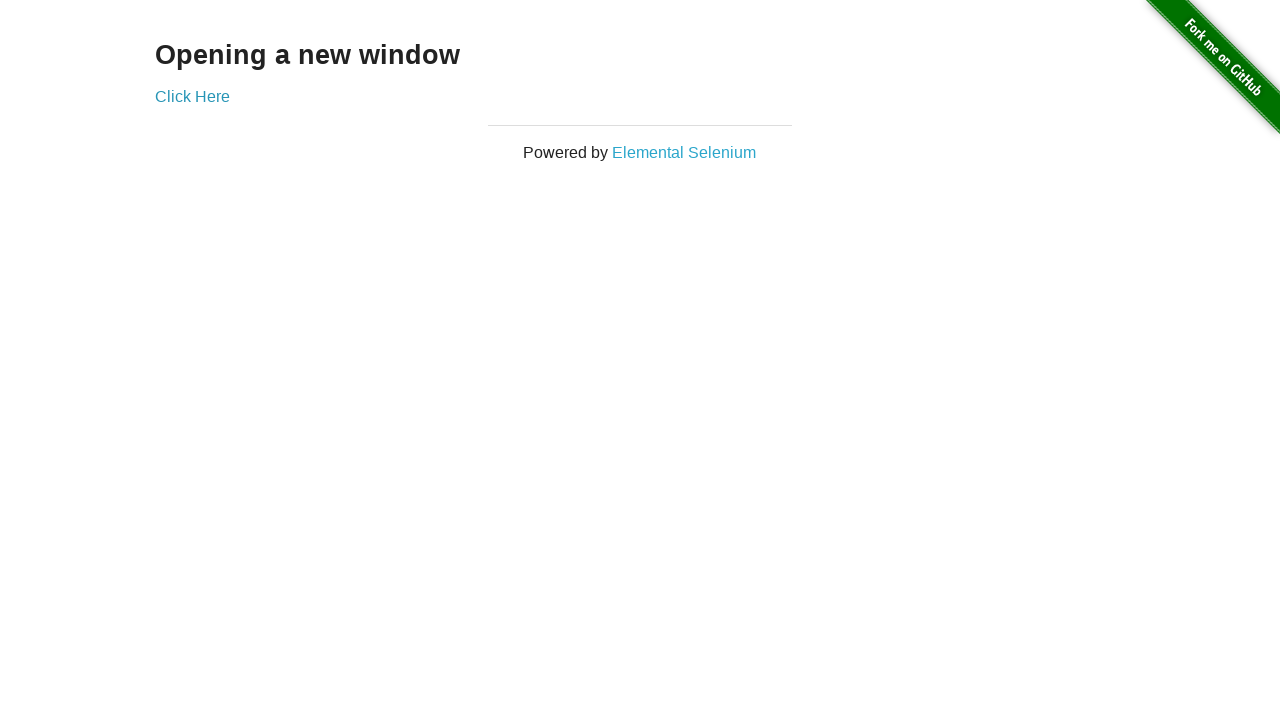

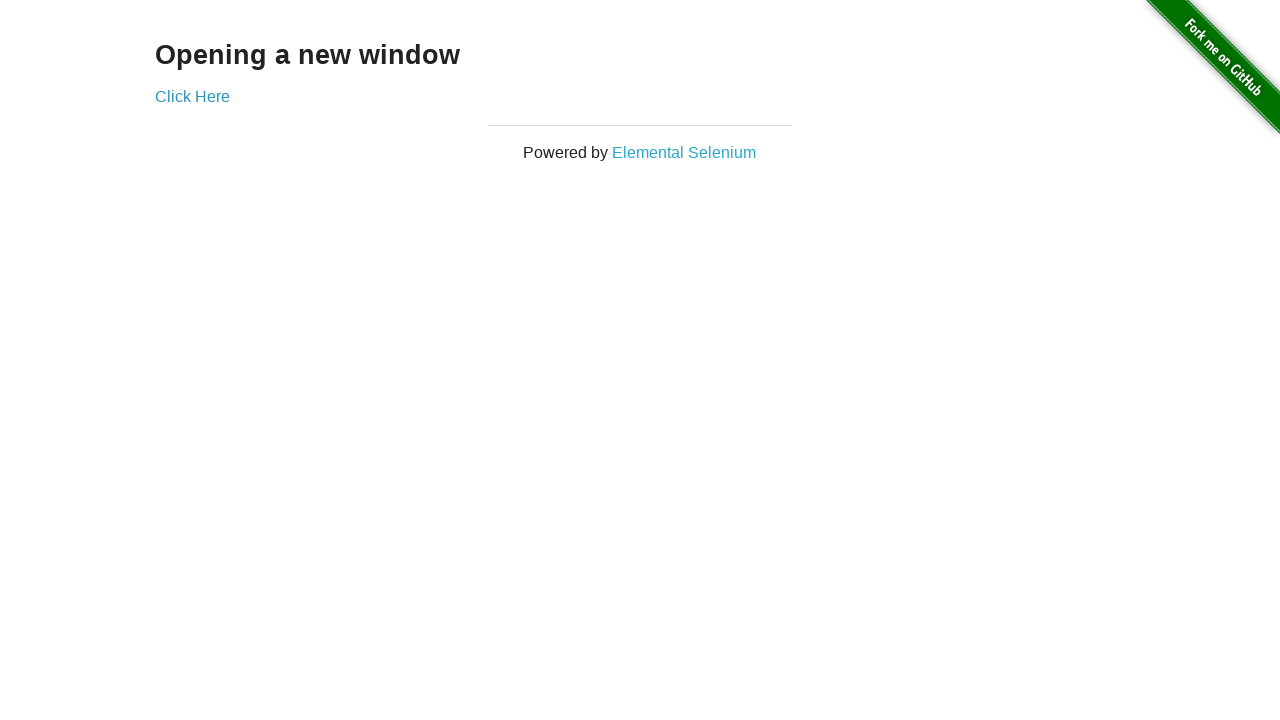